Tests double-click functionality on a checkbox and verifies it remains checked after two clicks

Starting URL: https://the-internet.herokuapp.com/checkboxes

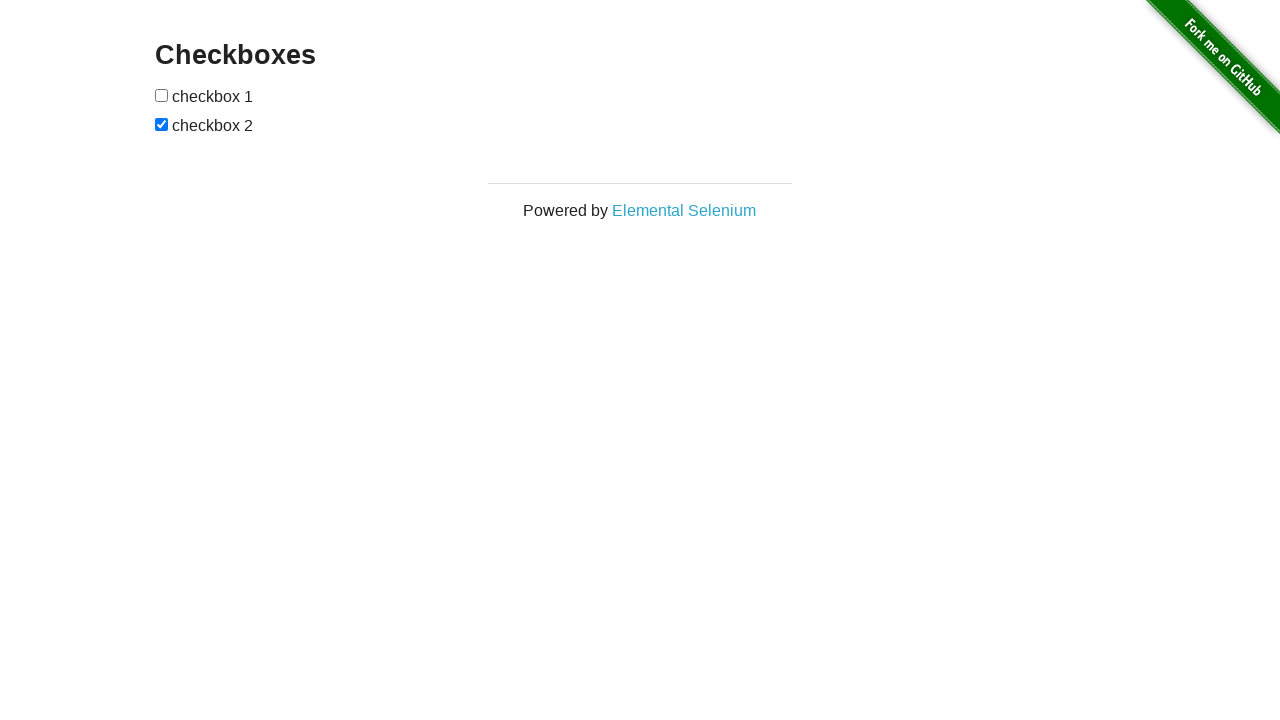

Waited for page to fully load (networkidle)
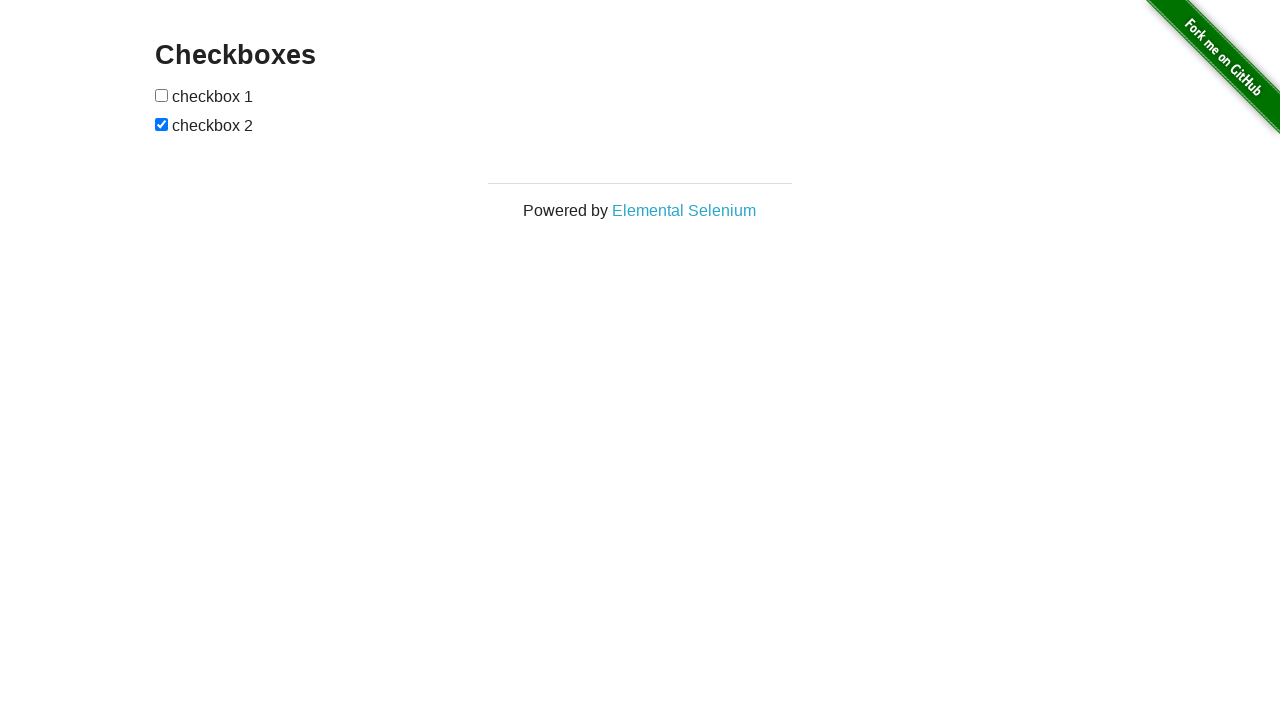

Verified second checkbox is initially checked
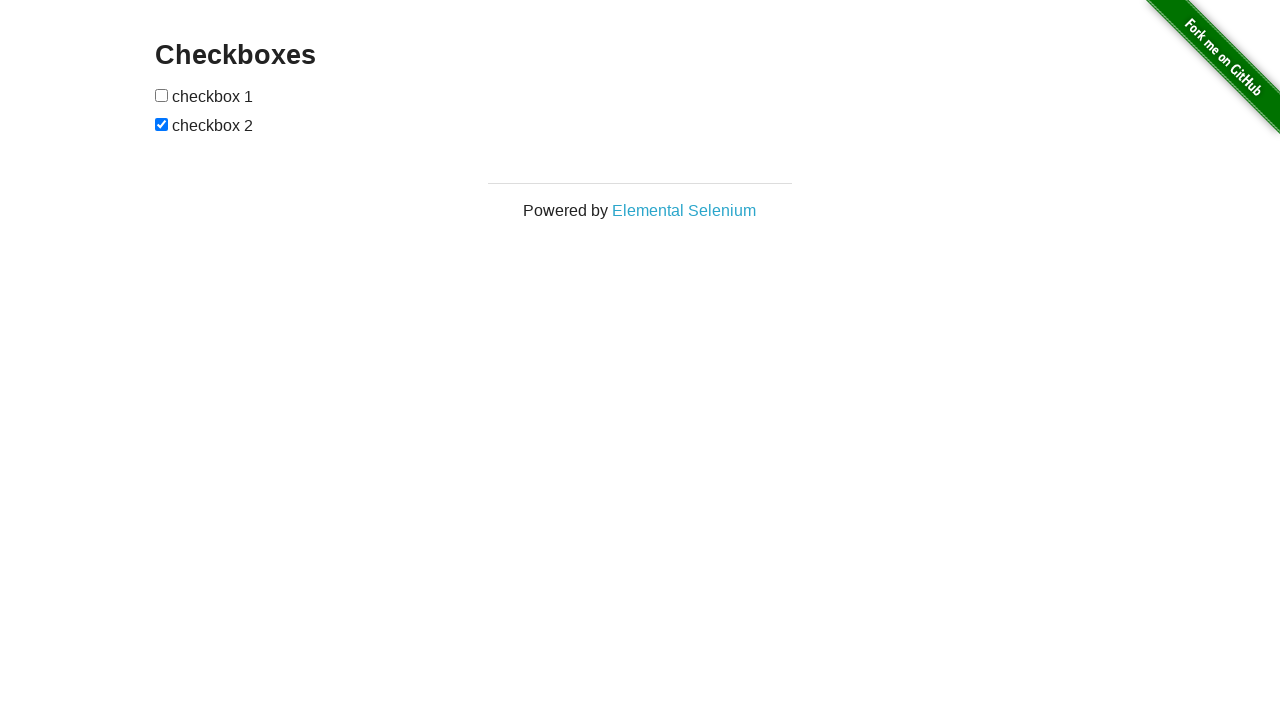

Double-clicked the second checkbox at (162, 124) on xpath=//input[2]
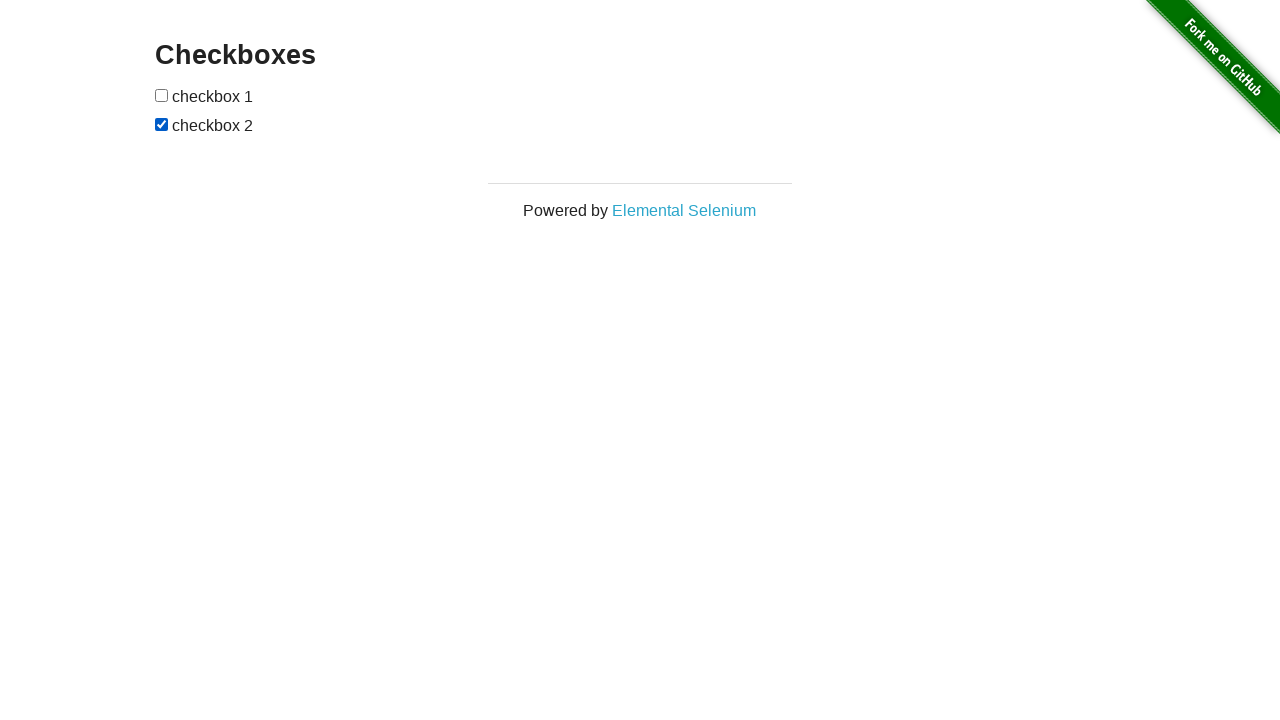

Verified checkbox remains checked after double-click
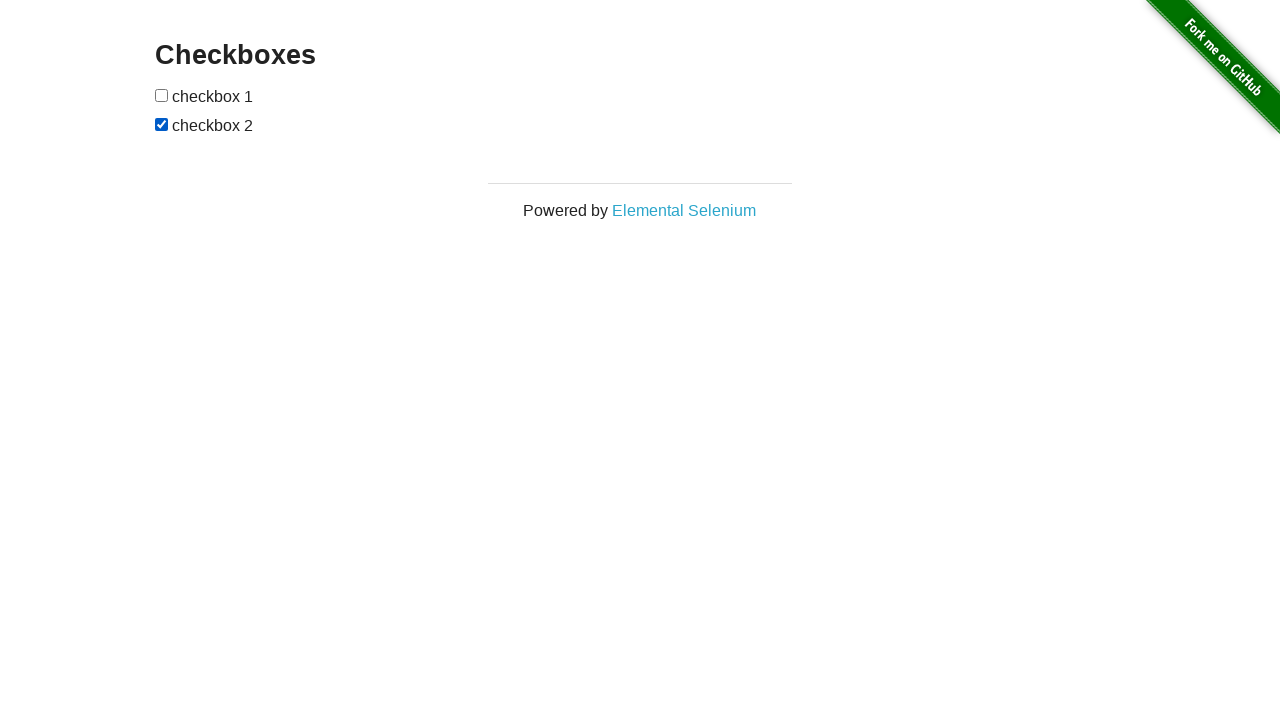

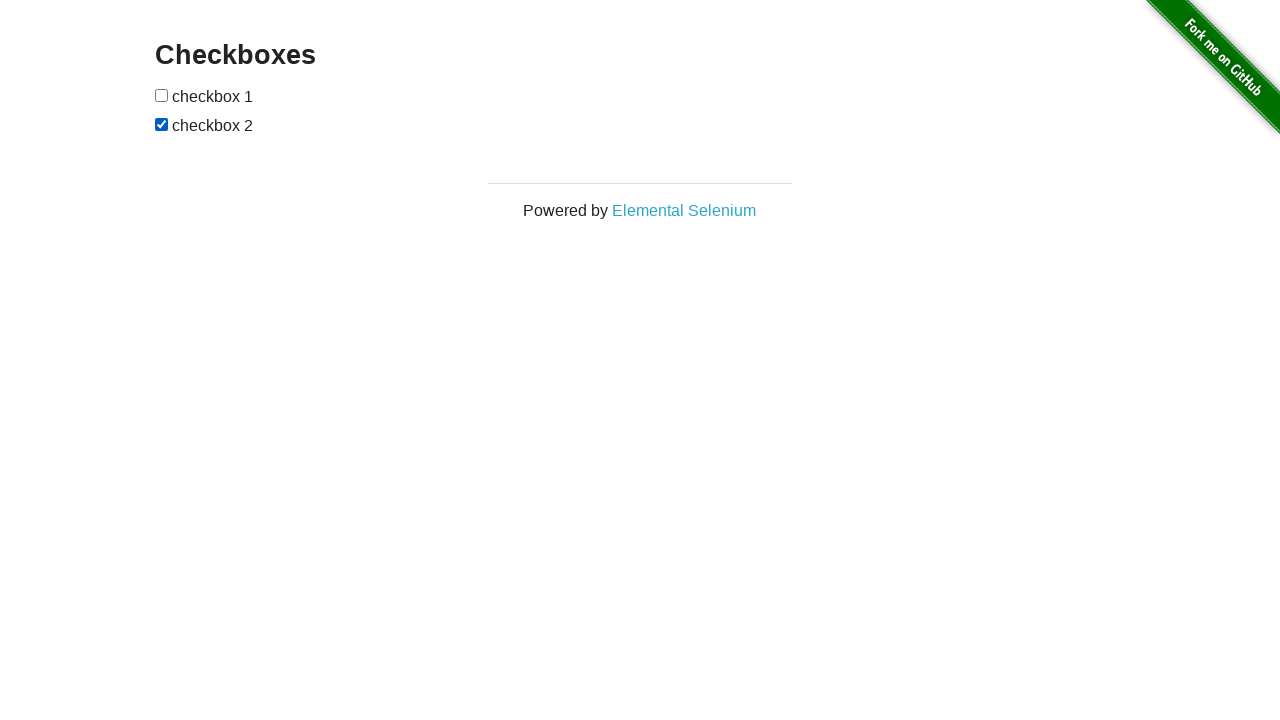